Tests checkbox functionality by clicking on checkbox option 1

Starting URL: https://rahulshettyacademy.com/AutomationPractice/

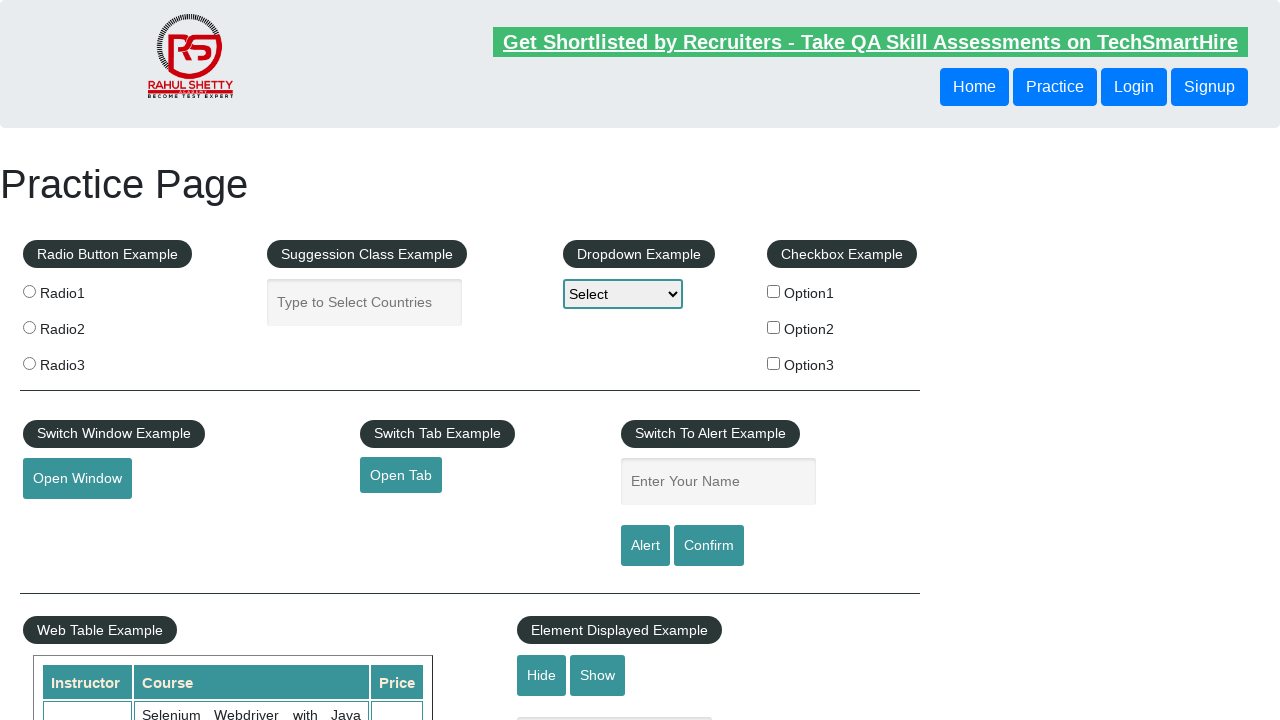

Clicked on checkbox option 1 at (774, 291) on #checkBoxOption1
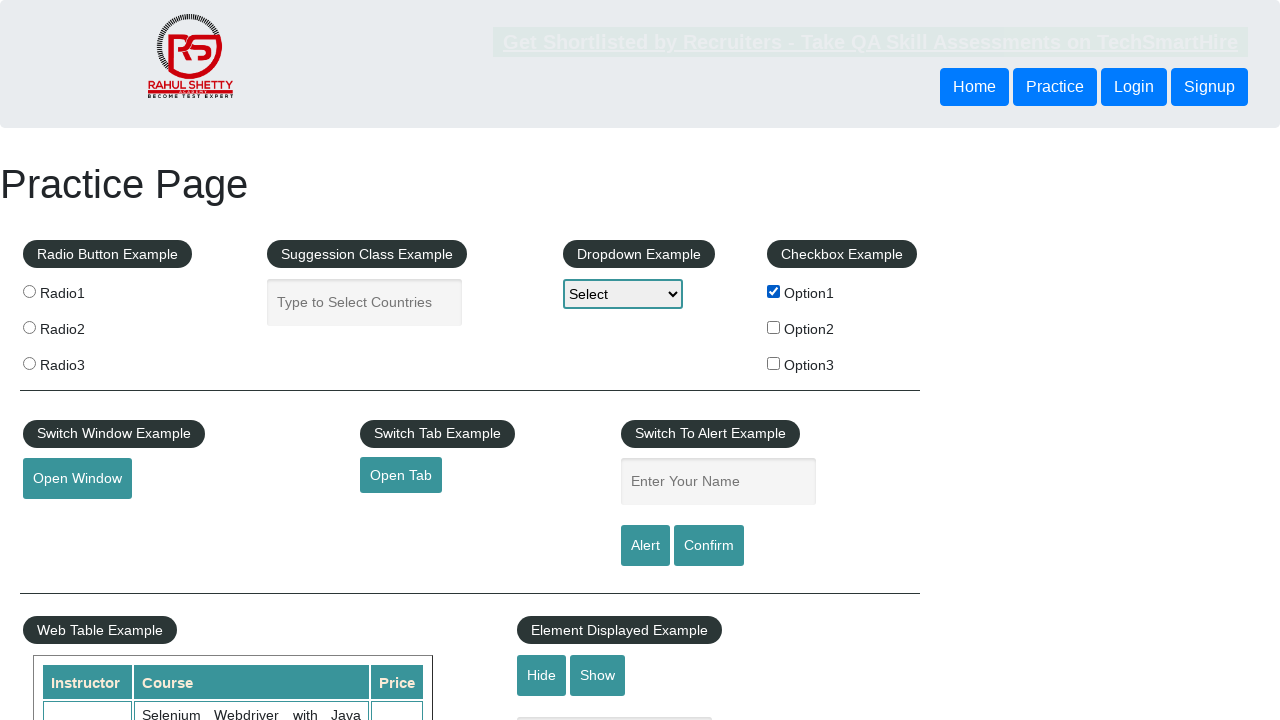

Verified that checkbox option 1 is selected
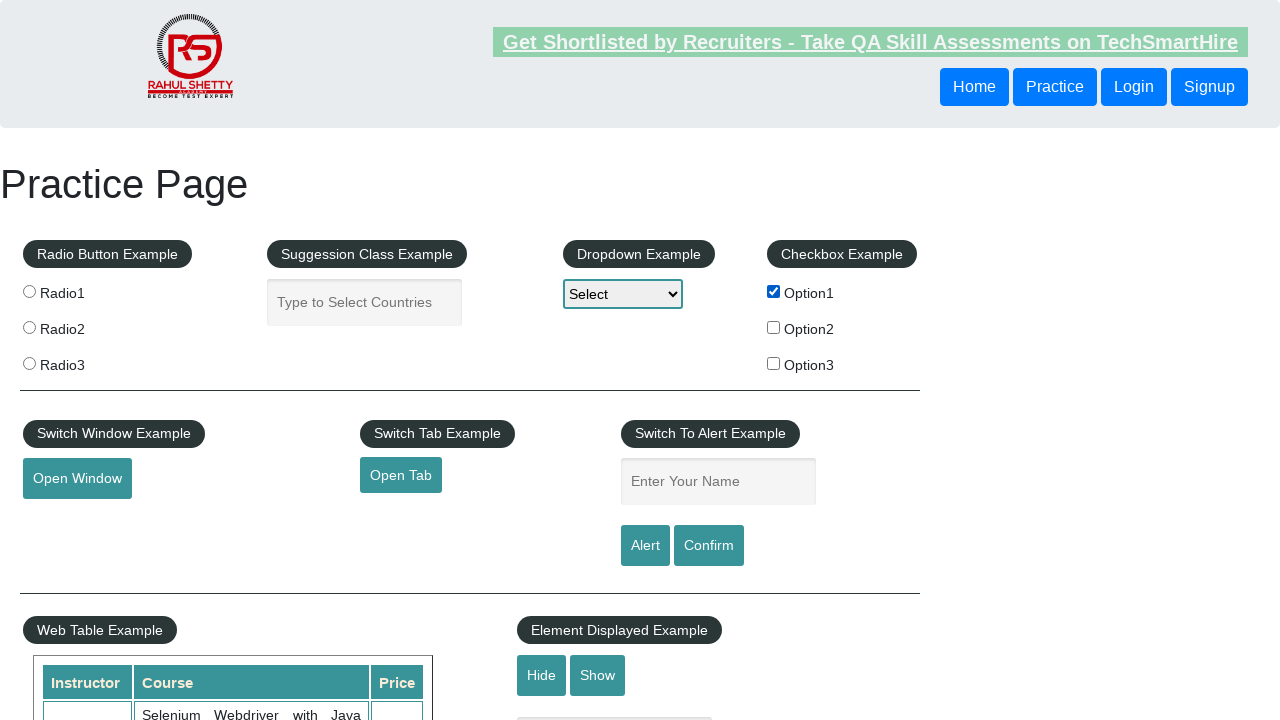

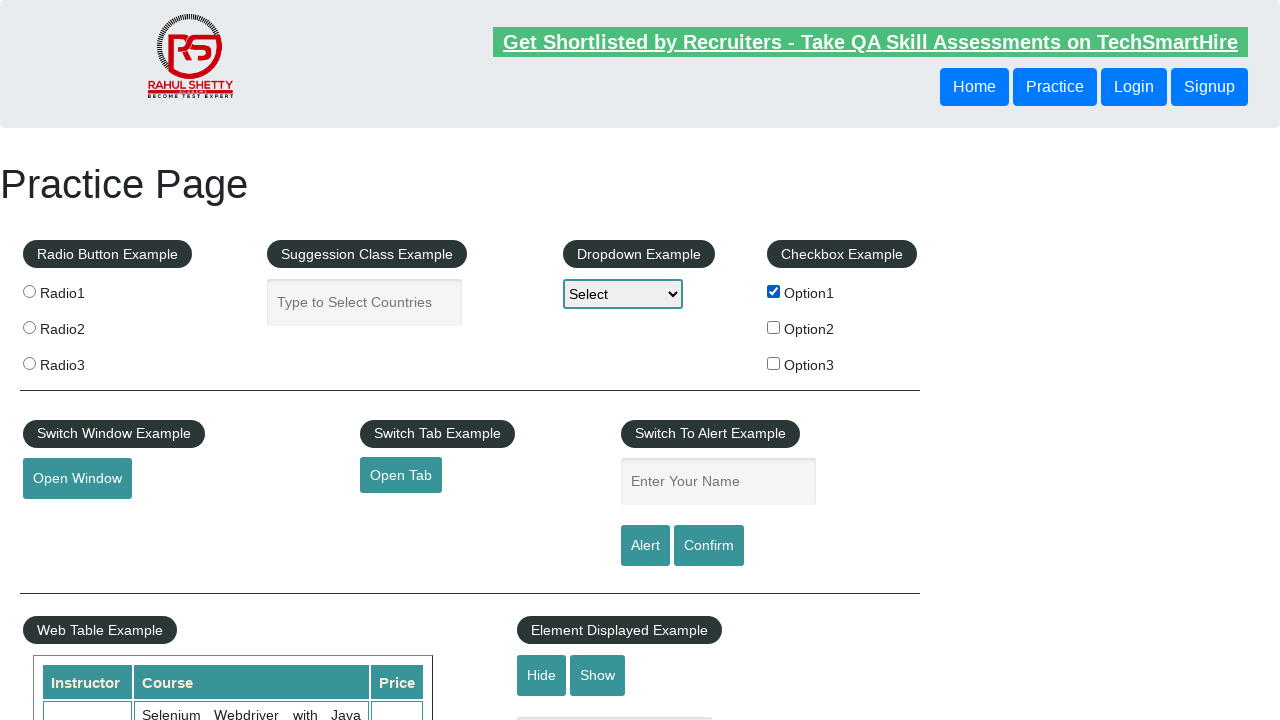